Opens the Argos UK retail website homepage and verifies it loads successfully

Starting URL: https://www.argos.co.uk/

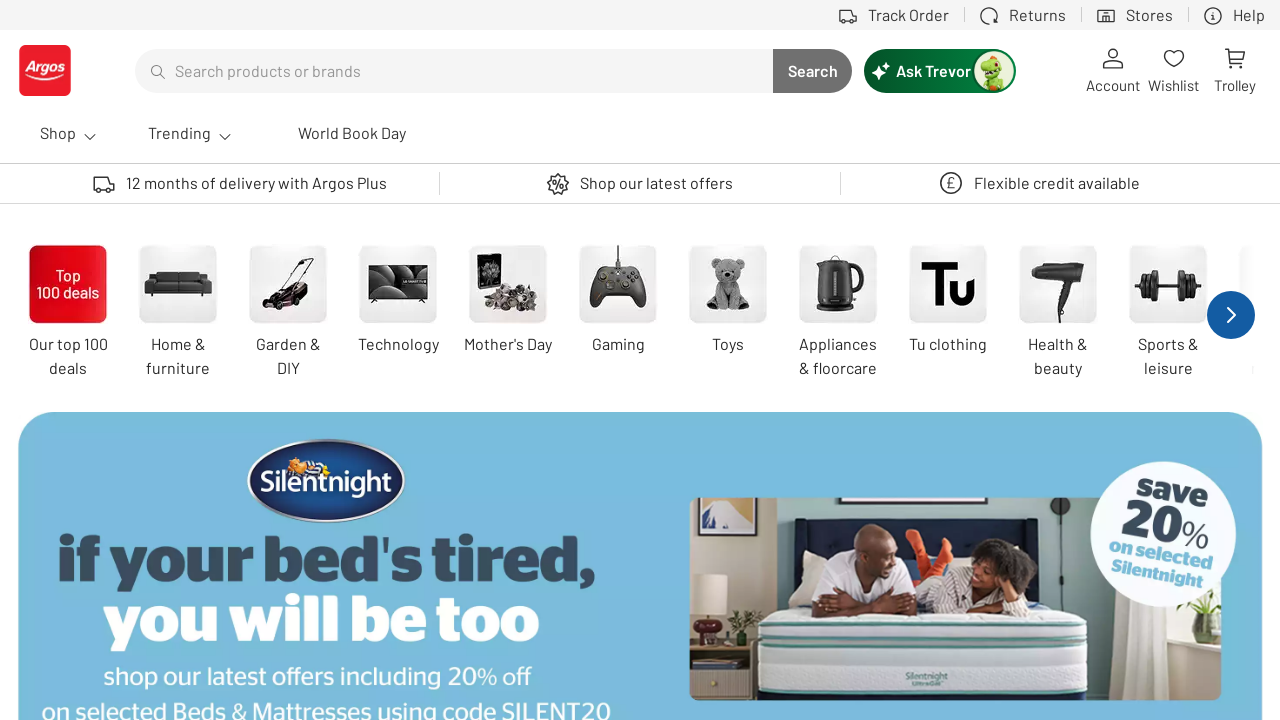

Waited for page DOM to finish loading
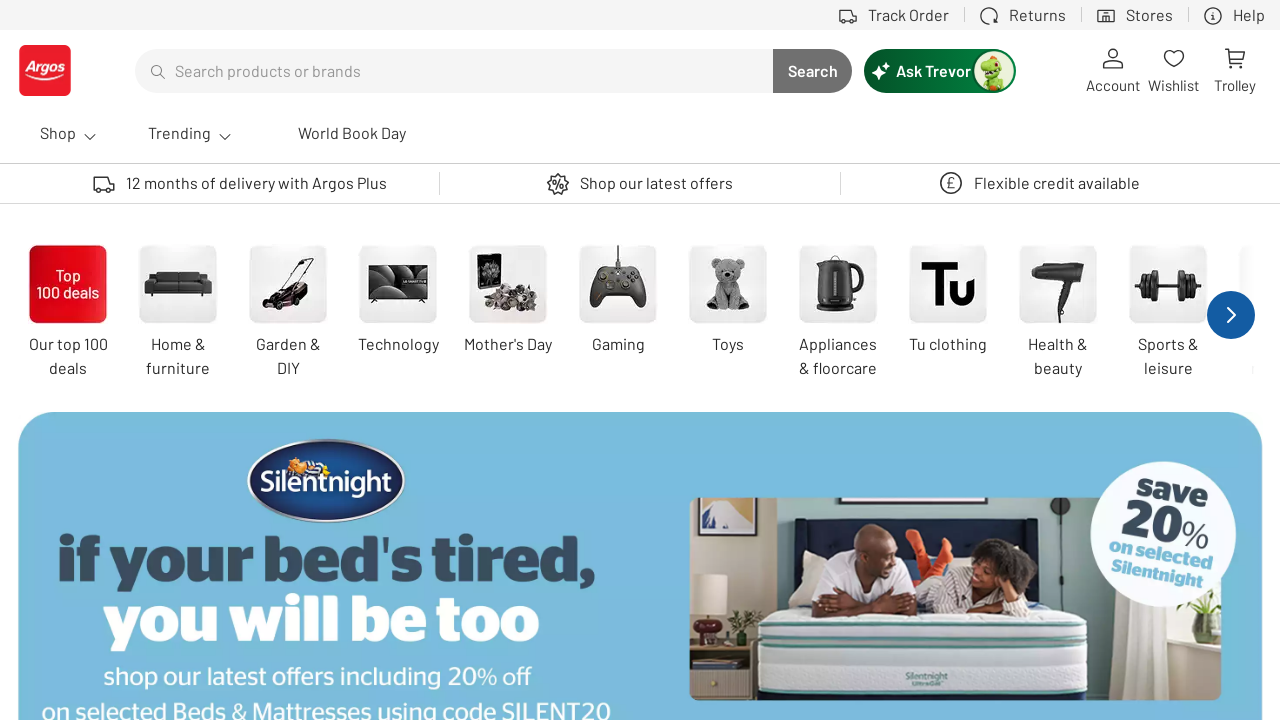

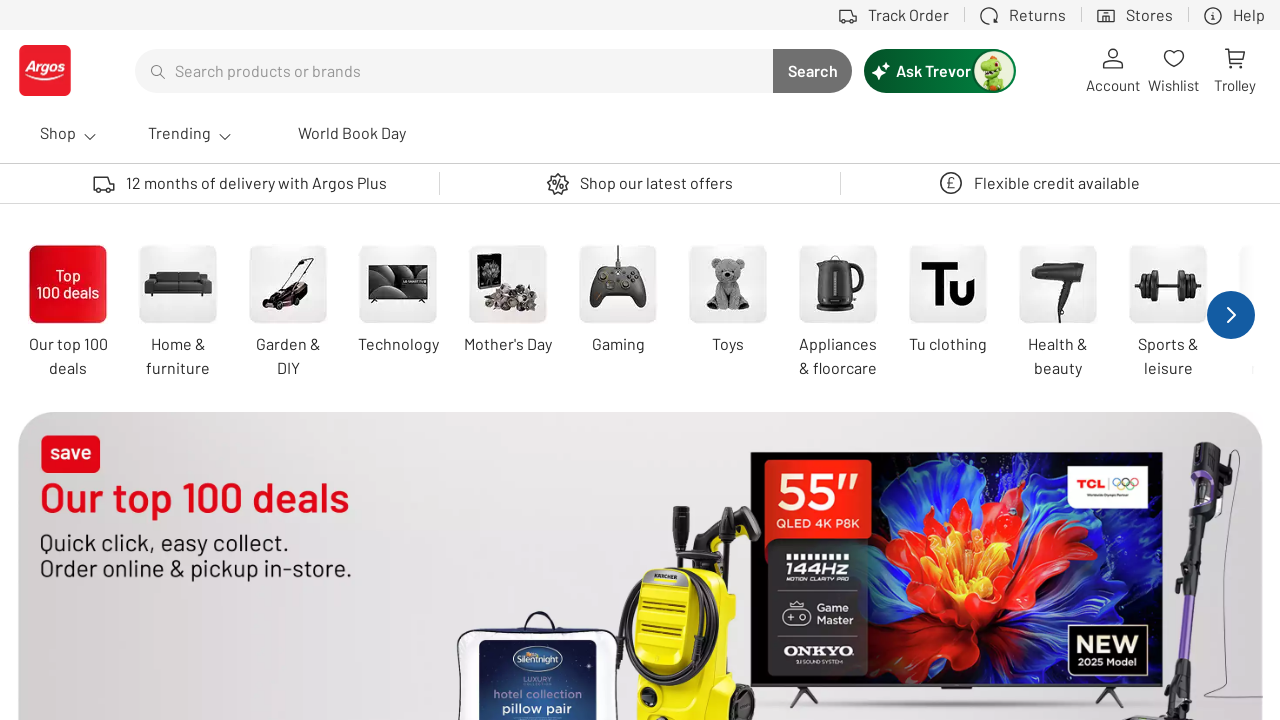